Tests opening pages in multiple browser tabs by navigating to example.com, then opening a second tab and navigating to a test page, and verifying the page title.

Starting URL: https://example.com

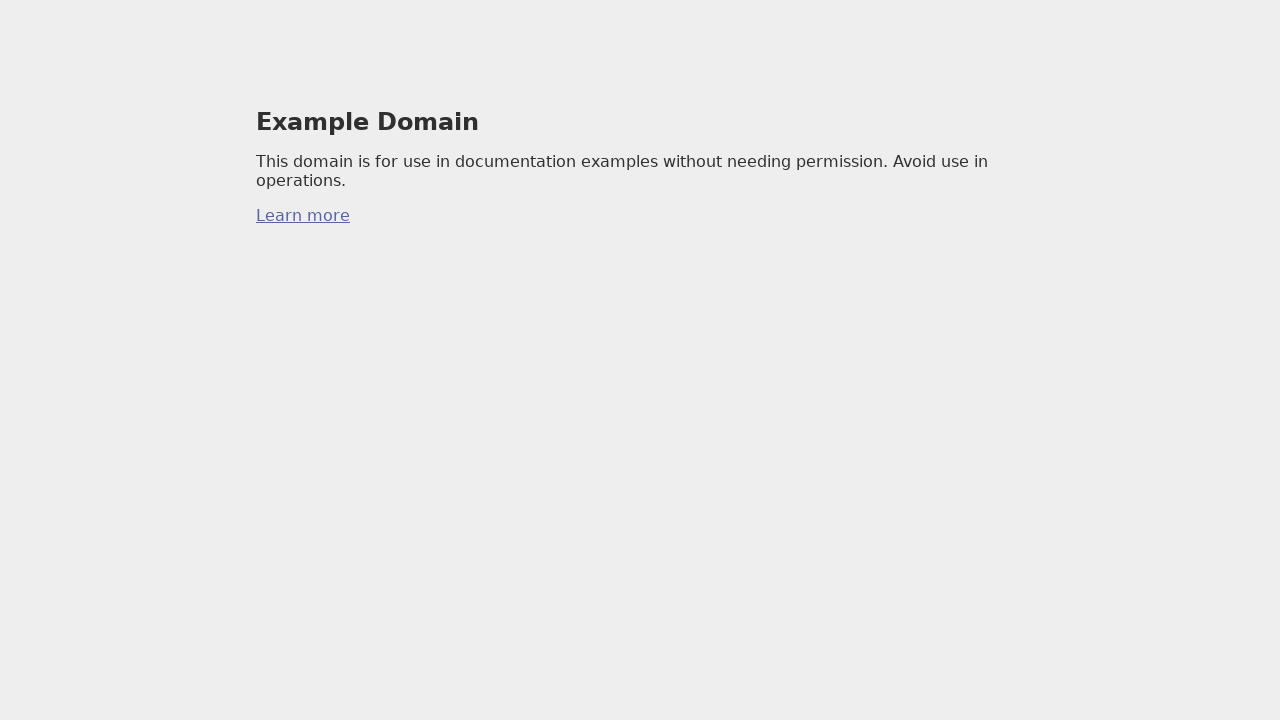

Waited for initial page at example.com to load (domcontentloaded)
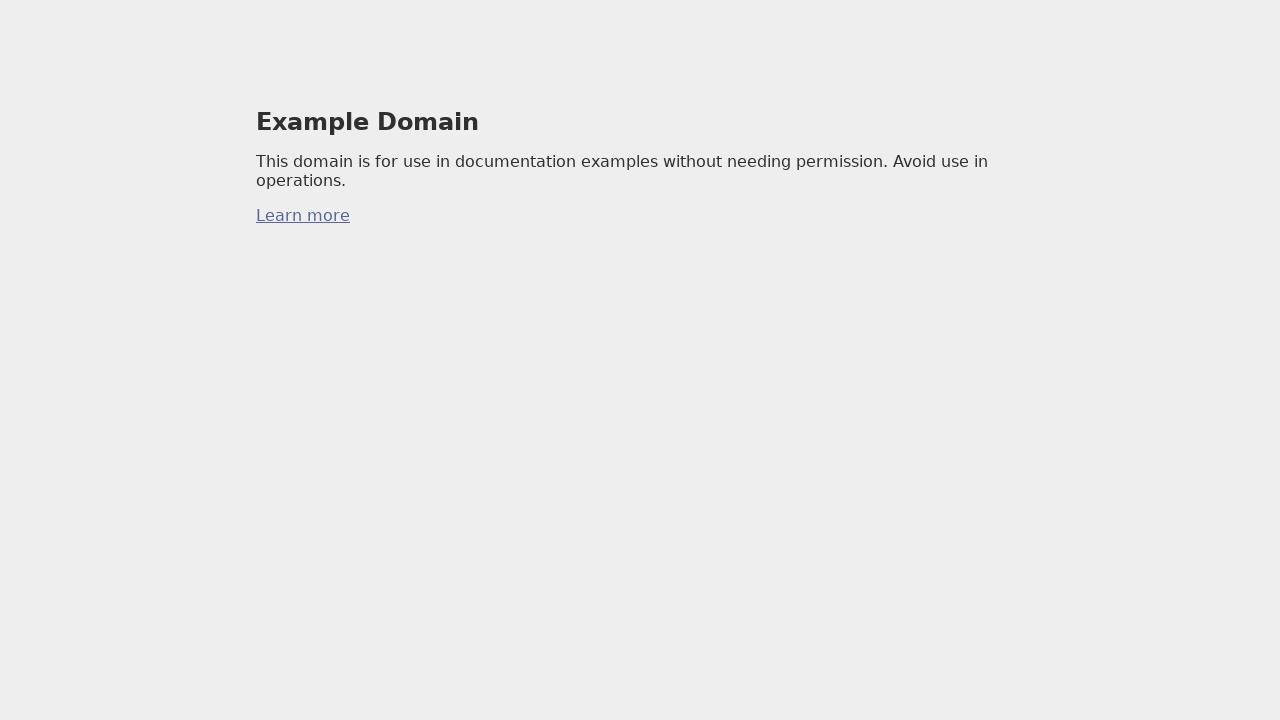

Opened a new browser tab
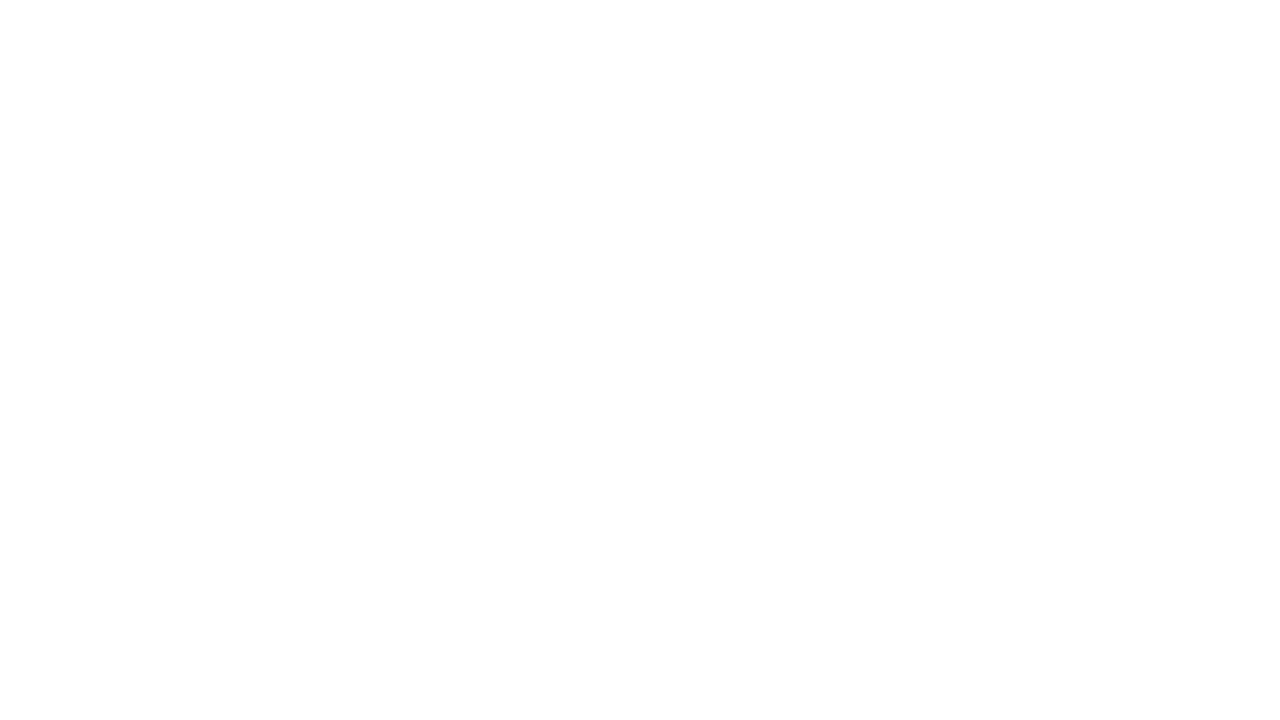

Navigated new tab to https://www.w3.org/People/mimasa/test/
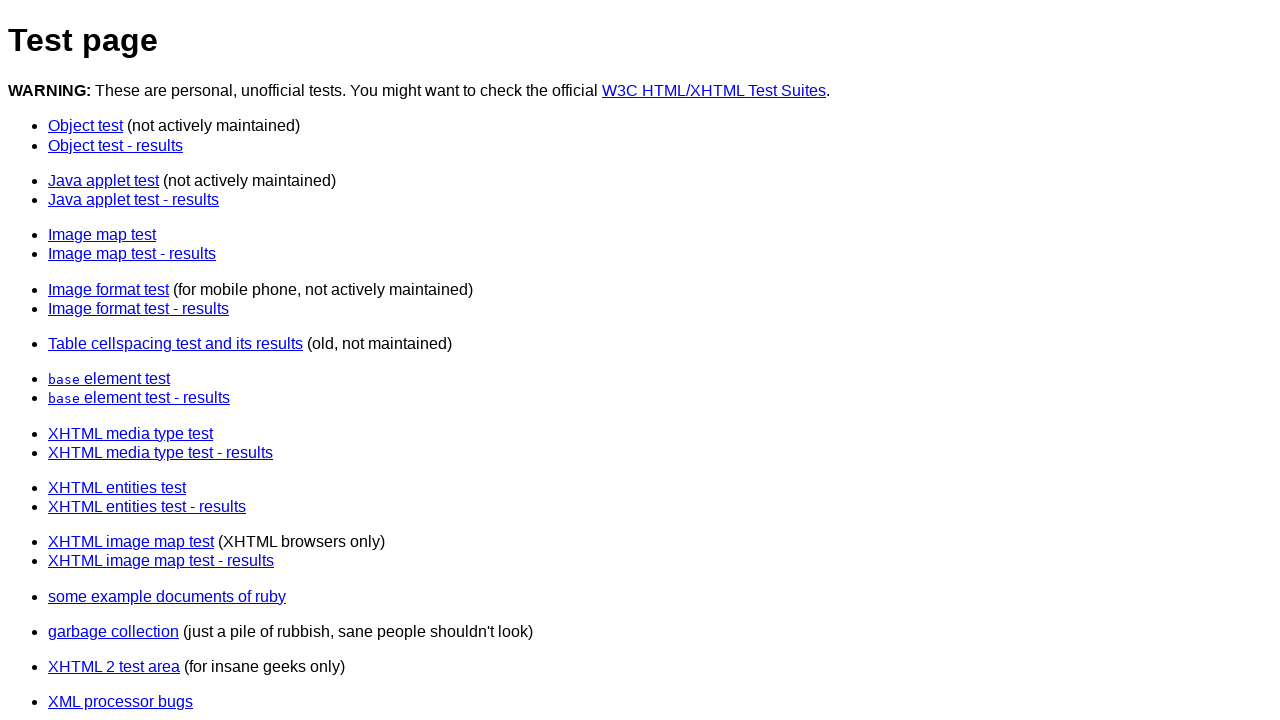

Waited for new page to load (domcontentloaded)
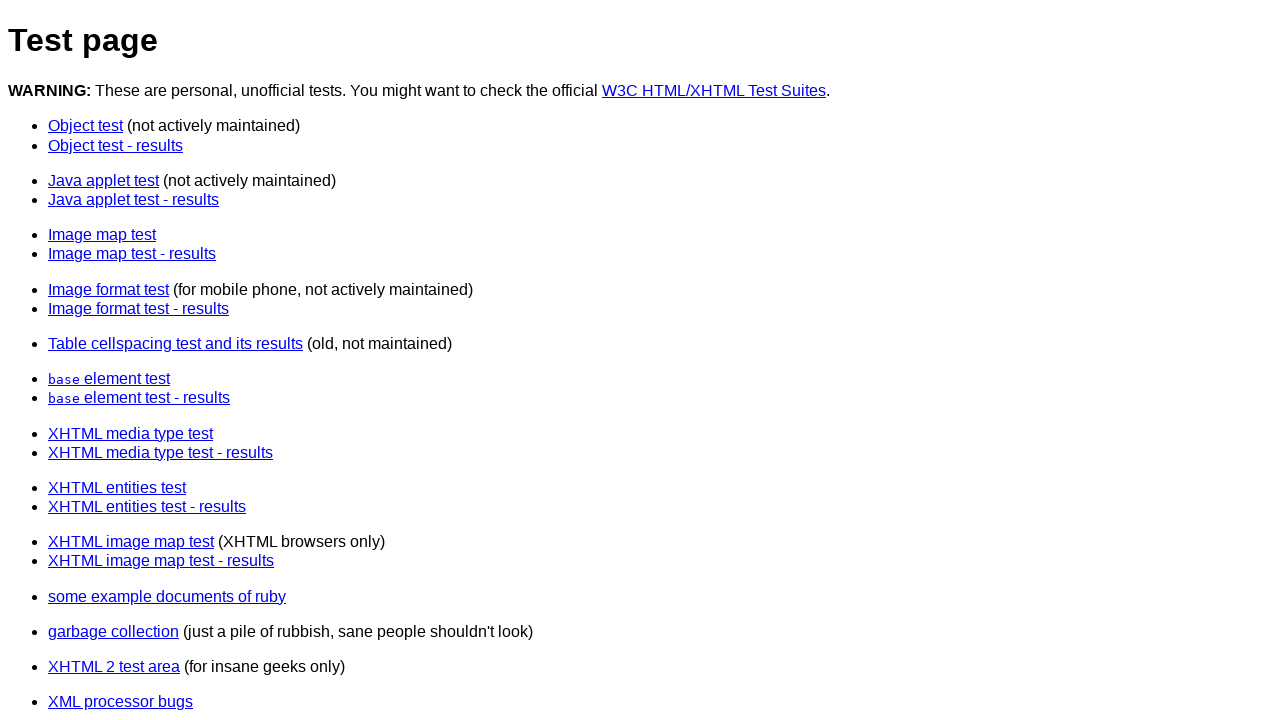

Verified page title contains 'Test': 'Test page'
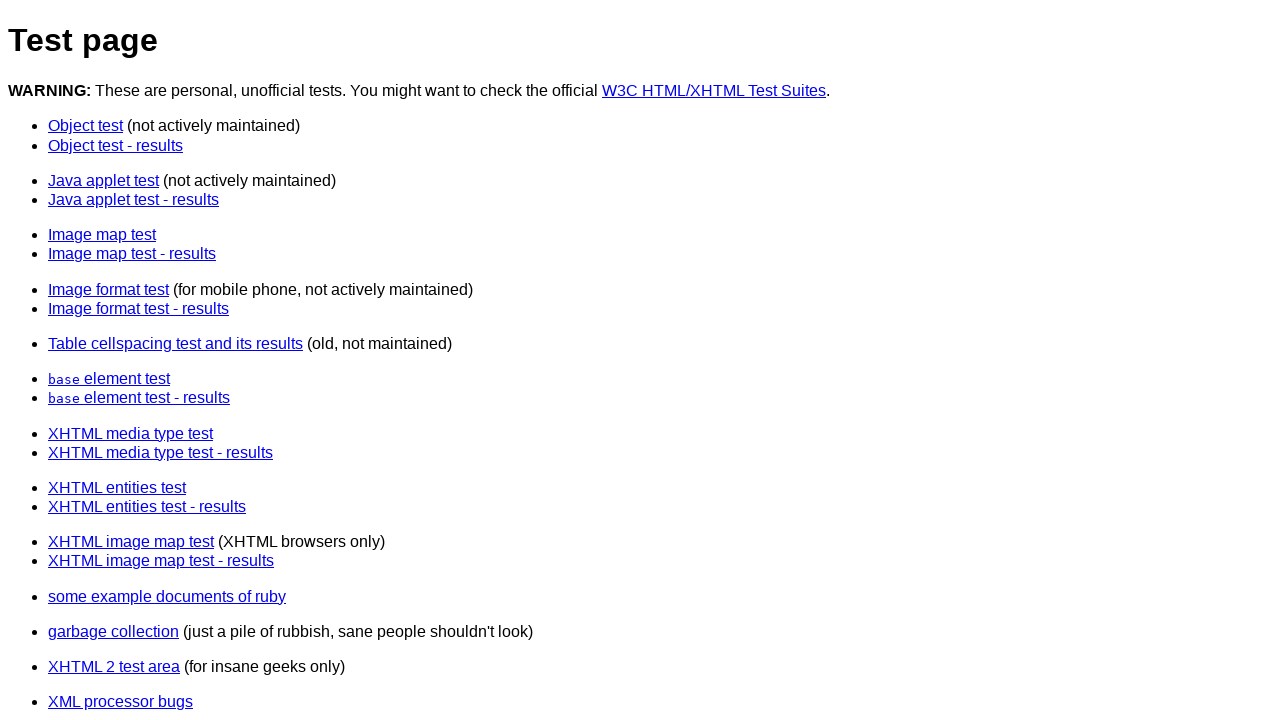

Logged page title: Test page
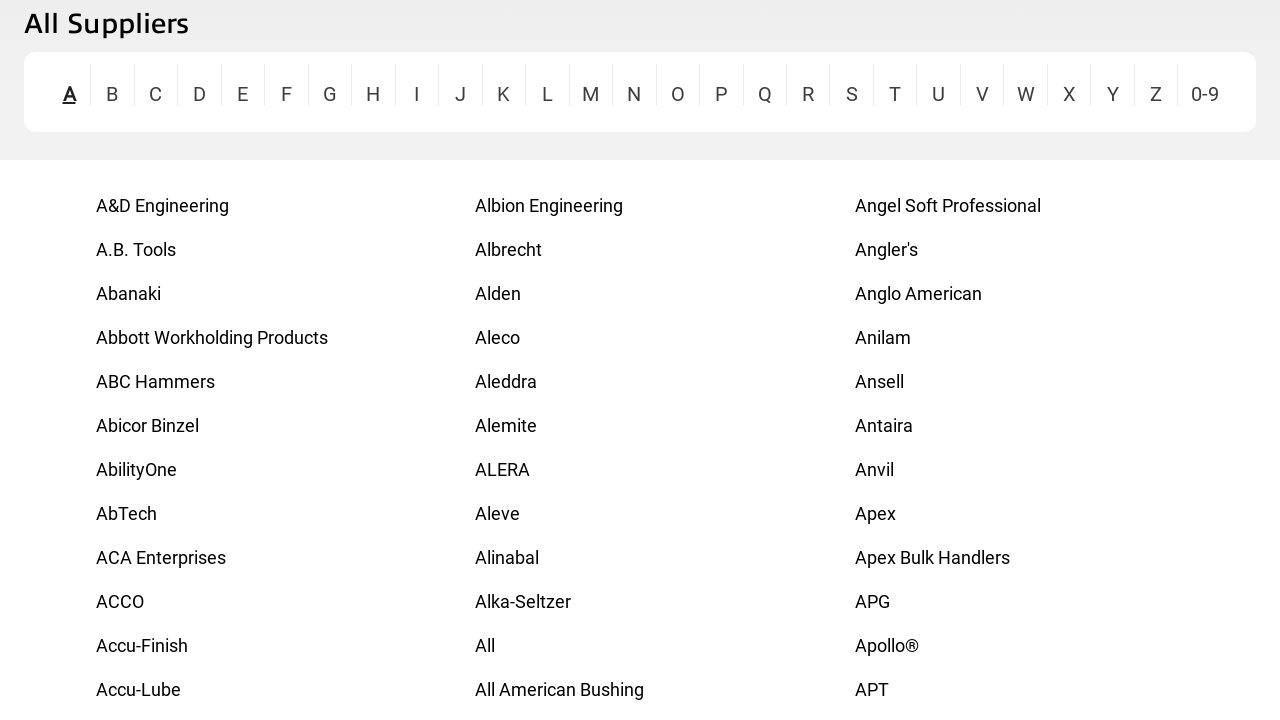

Closed the new browser tab
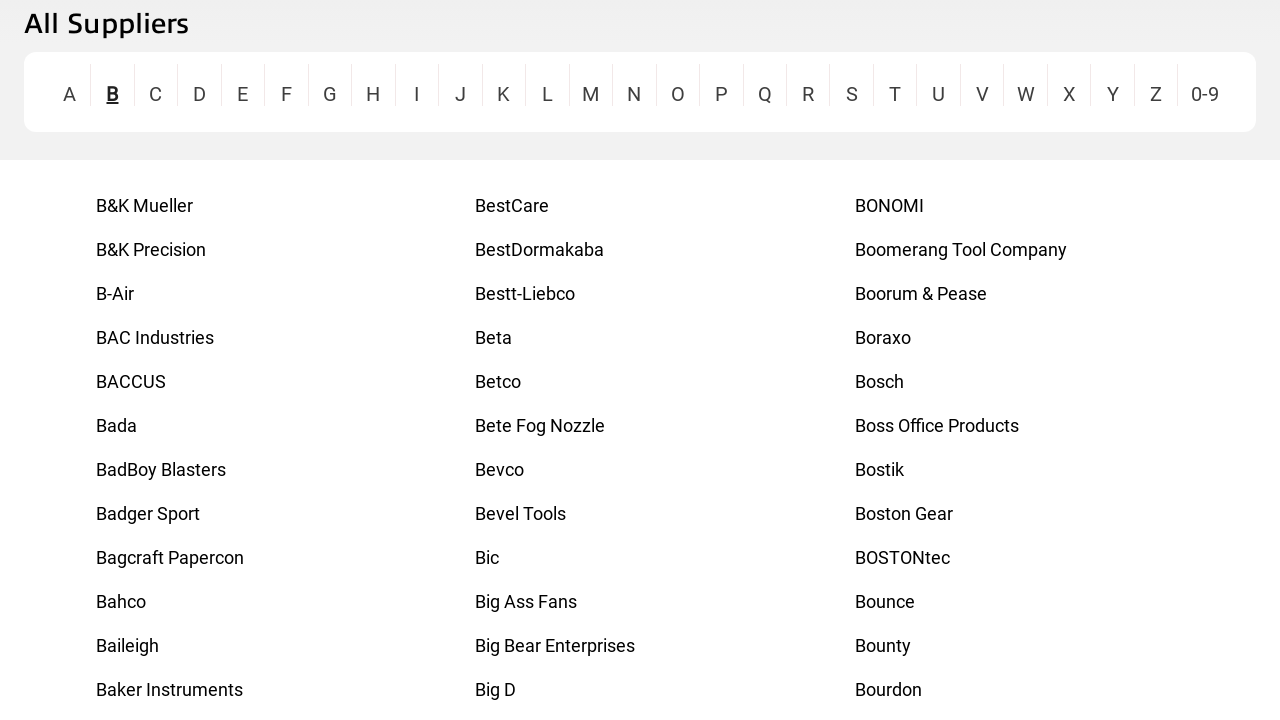

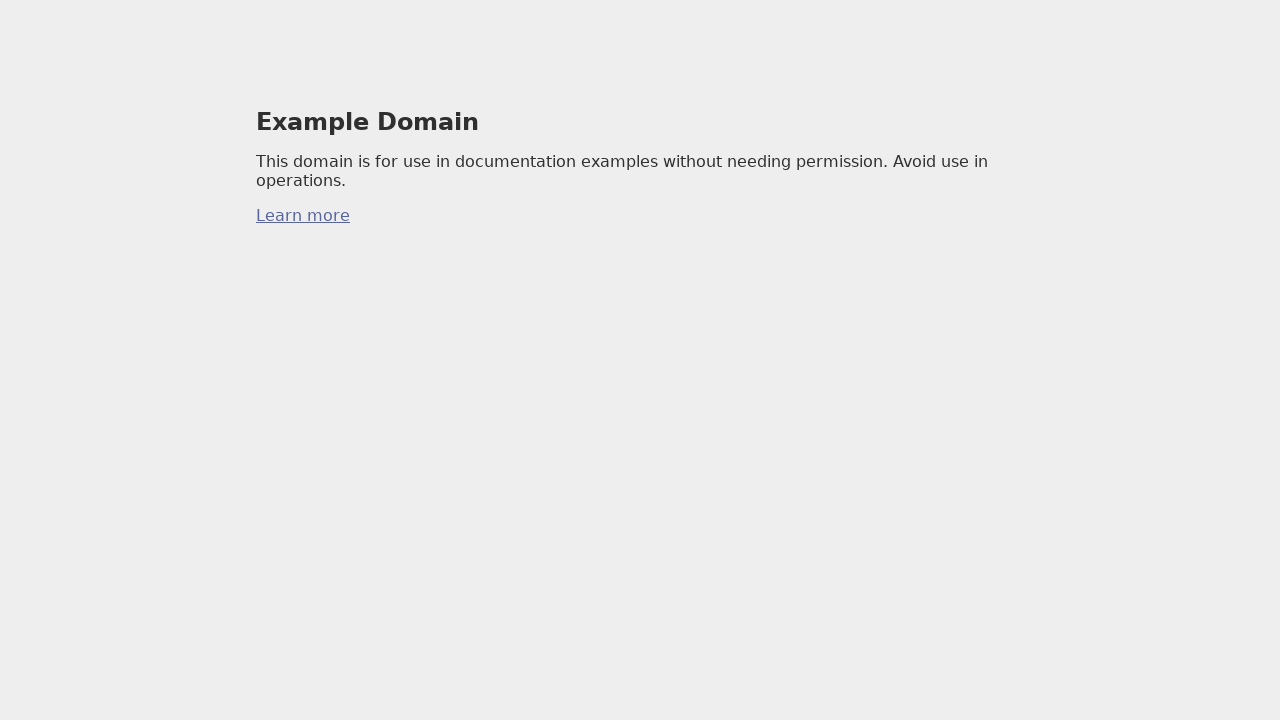